Tests a data types form by filling in personal information fields (leaving zip-code empty), submitting the form, and verifying that filled fields show success styling while the empty zip-code field shows error styling.

Starting URL: https://bonigarcia.dev/selenium-webdriver-java/data-types.html

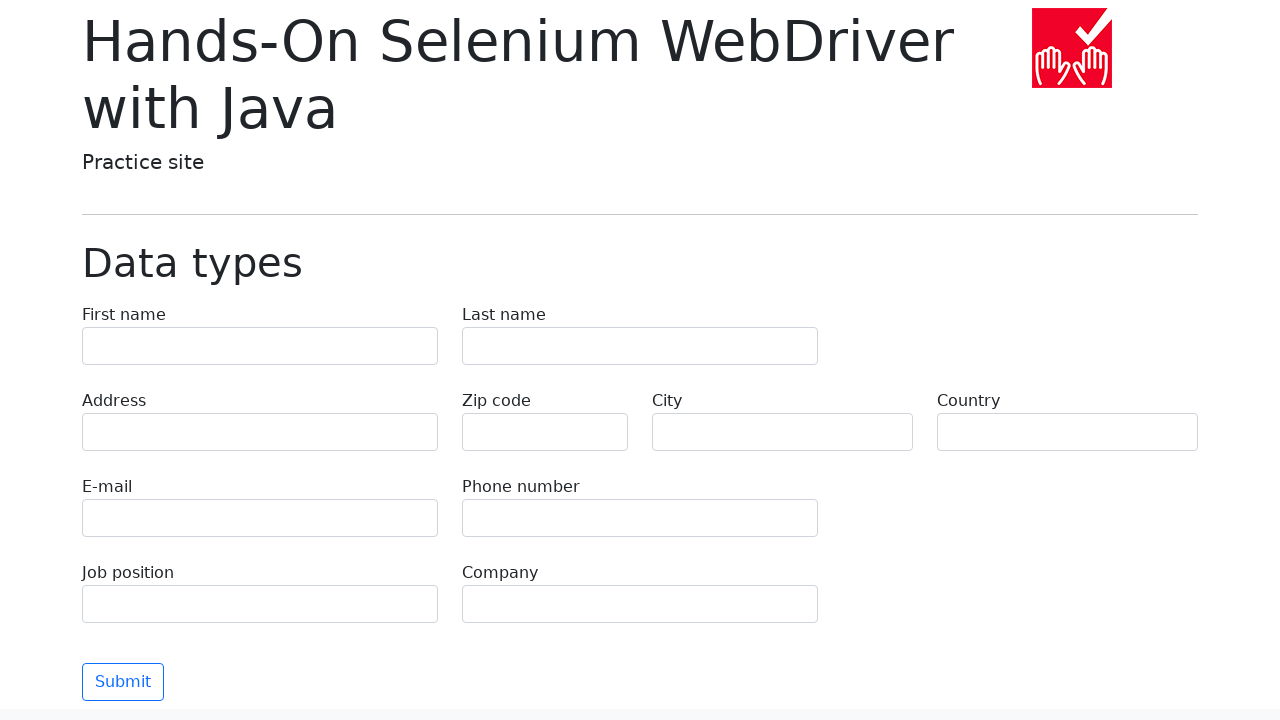

Filled first name field with 'Иван' on input[name='first-name']
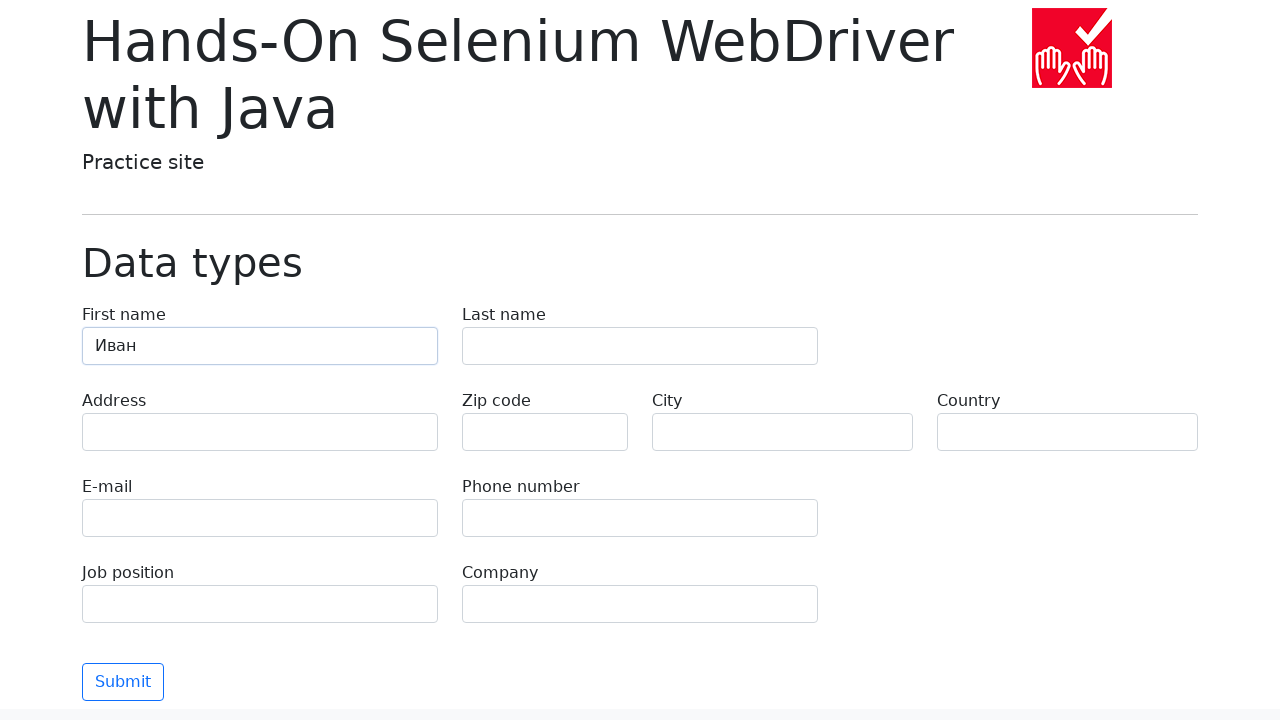

Filled last name field with 'Петров' on input[name='last-name']
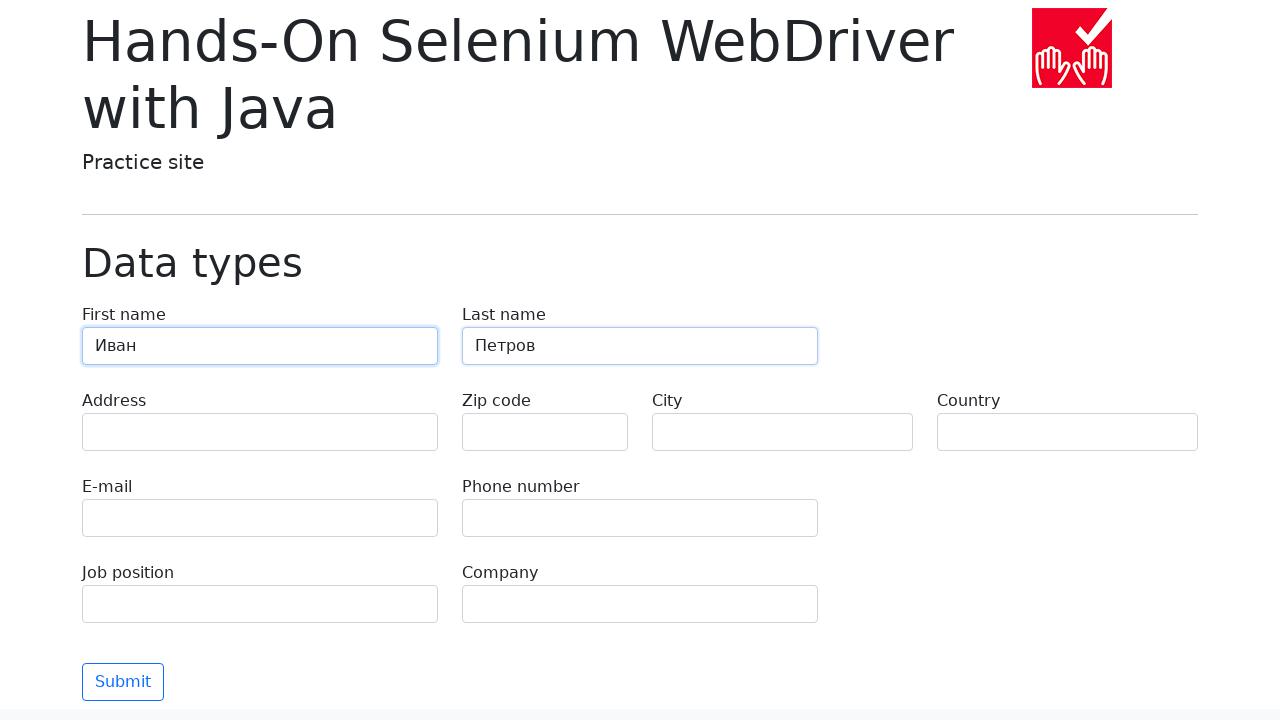

Filled address field with 'Ленина, 55-3' on input[name='address']
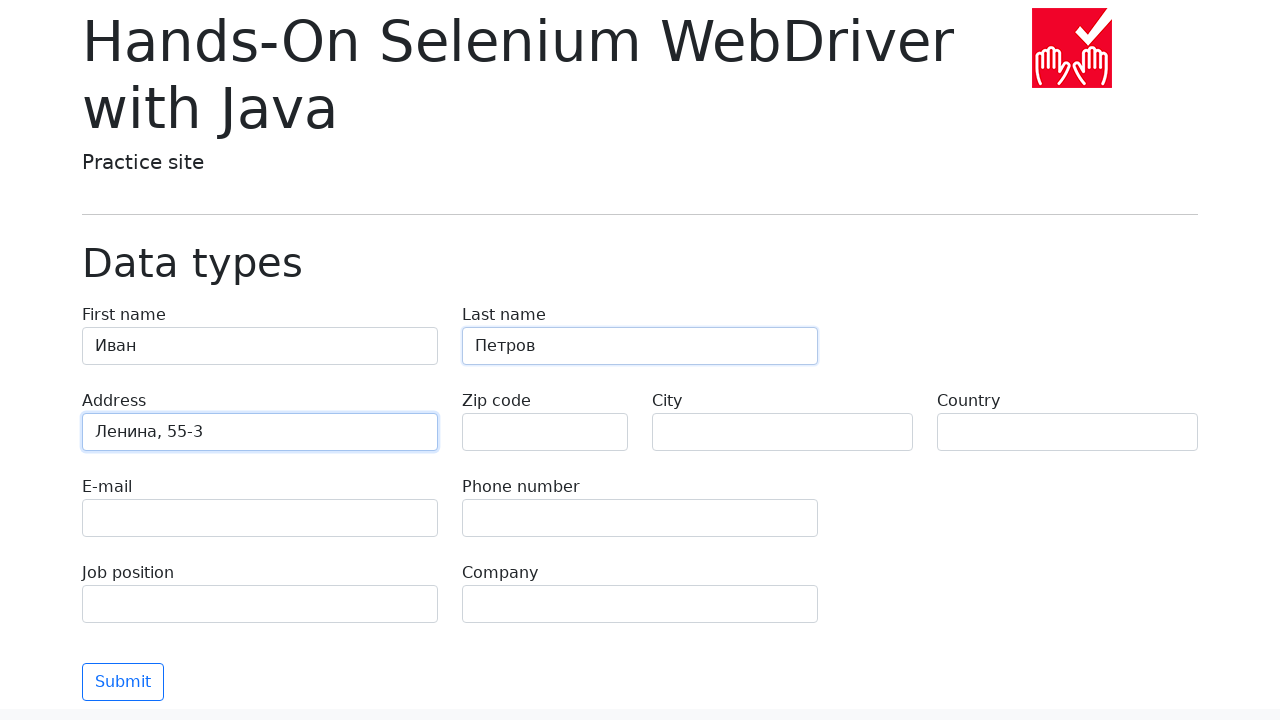

Filled email field with 'test@skypro.com' on input[name='e-mail']
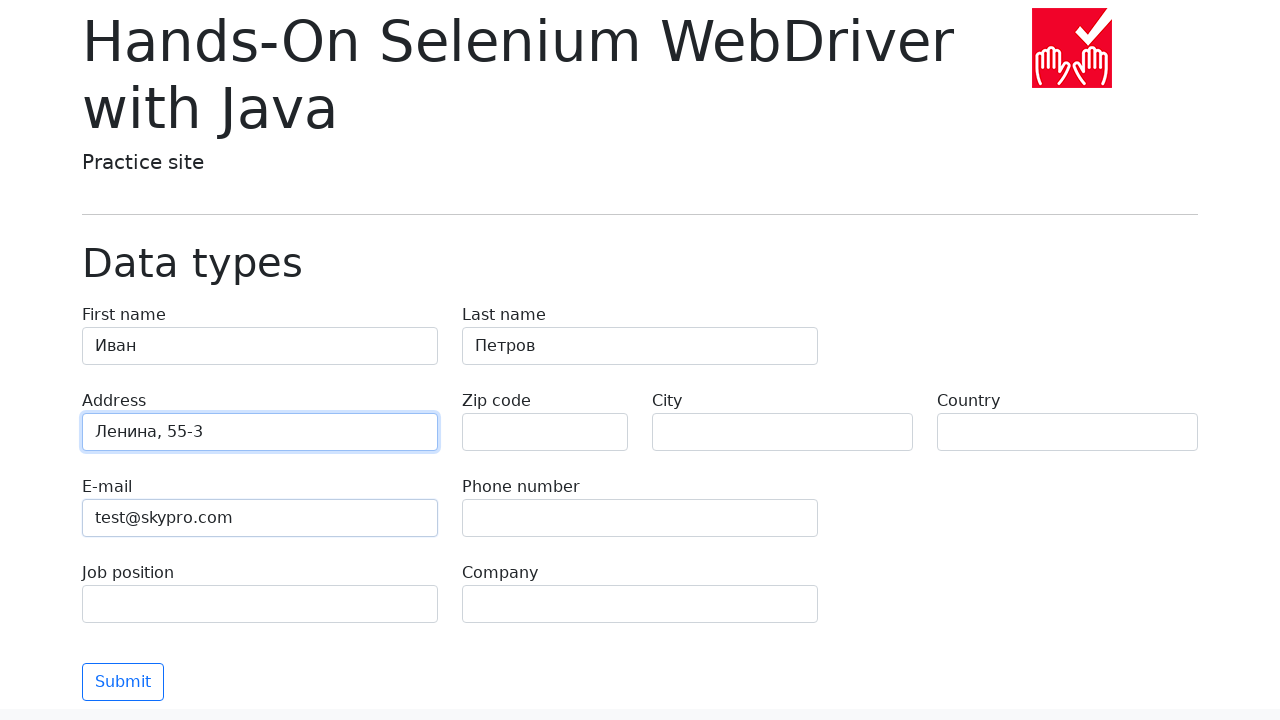

Filled phone field with '+7985899998787' on input[name='phone']
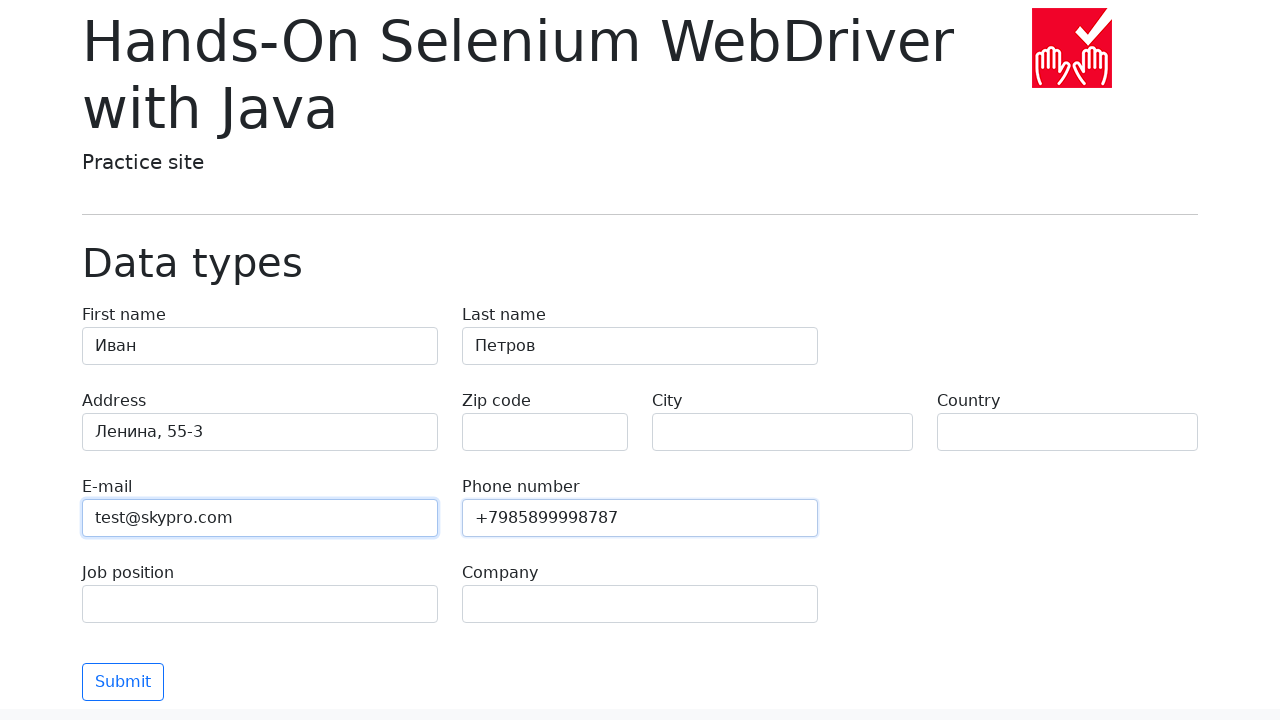

Cleared zip-code field to leave it empty on input[name='zip-code']
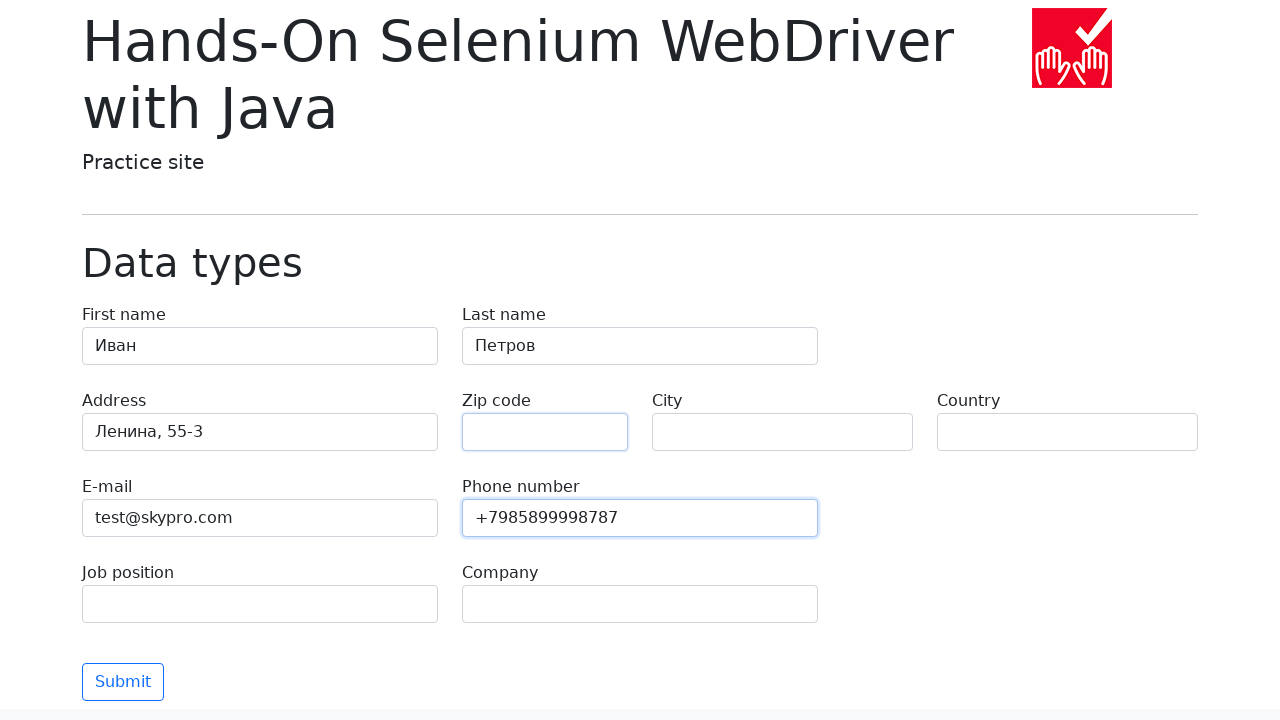

Filled city field with 'Москва' on input[name='city']
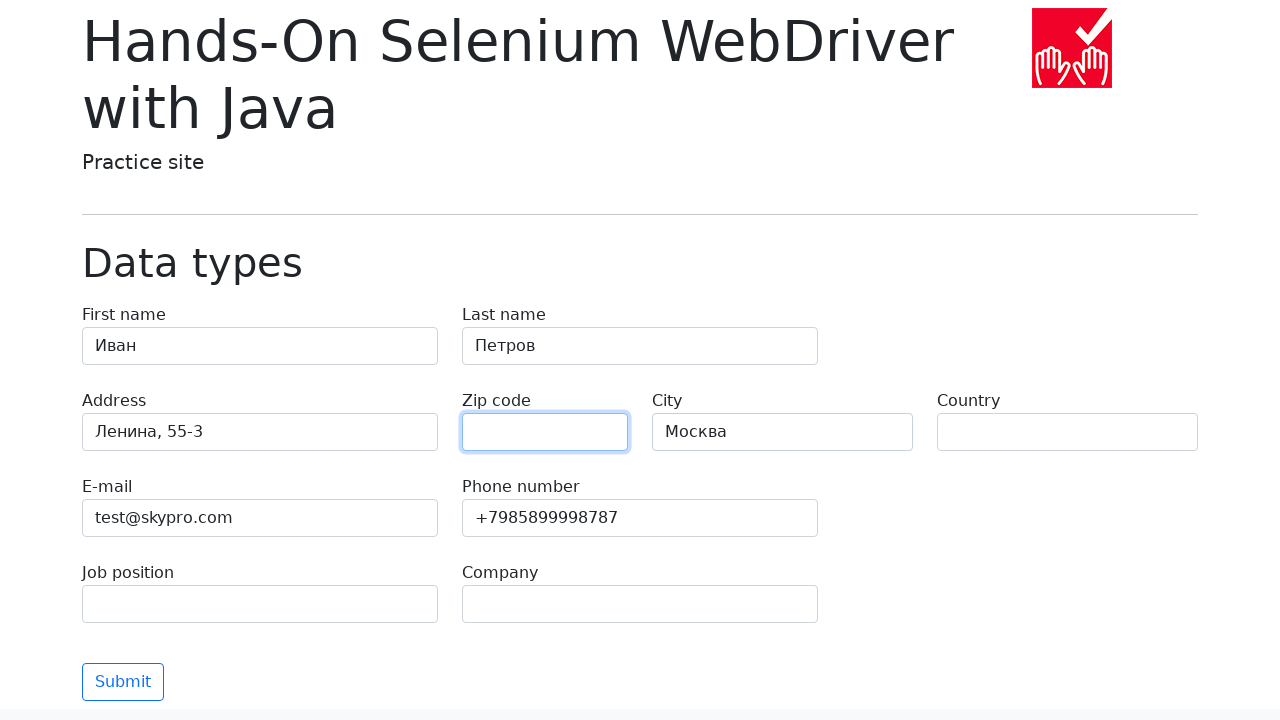

Filled country field with 'Россия' on input[name='country']
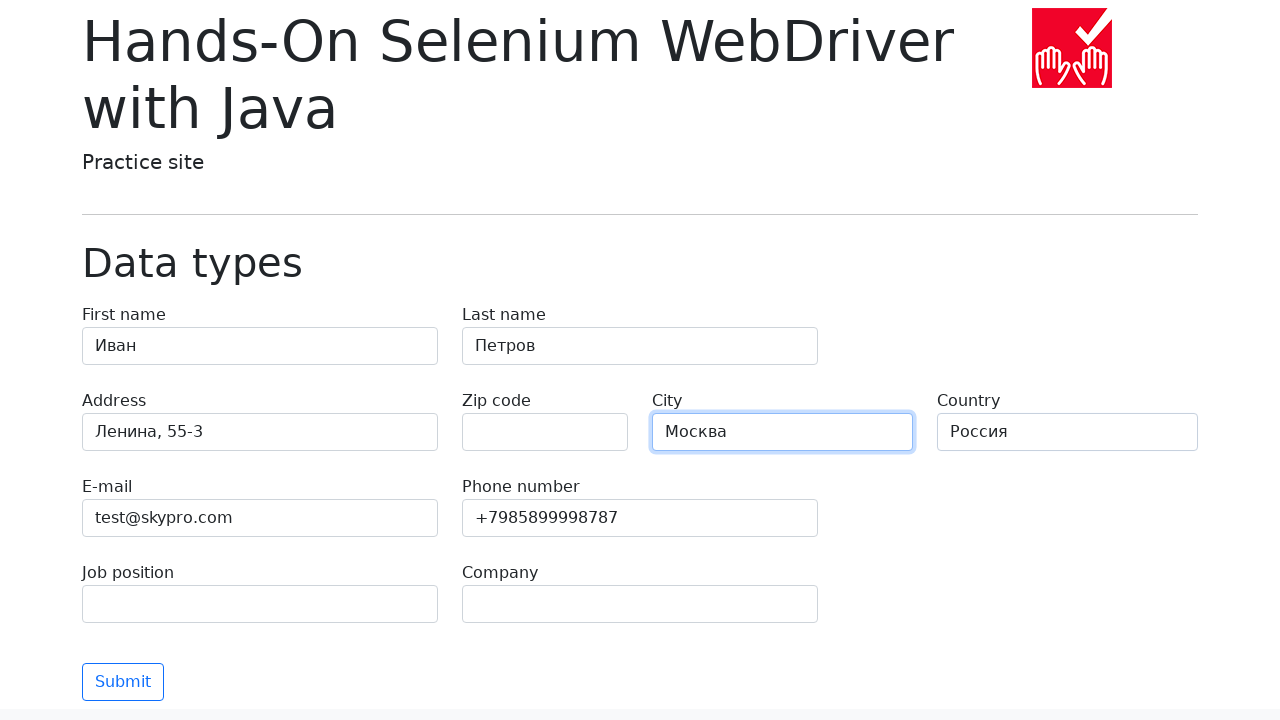

Filled job position field with 'QA' on input[name='job-position']
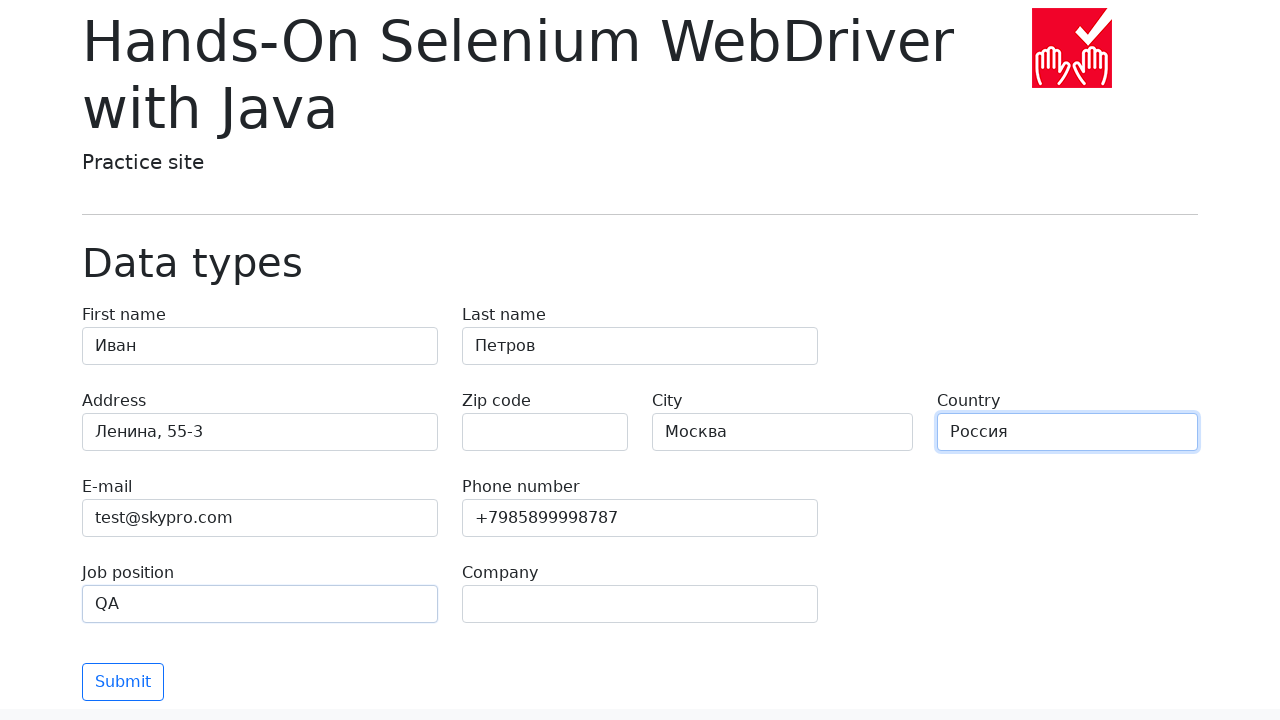

Filled company field with 'SkyPro' on input[name='company']
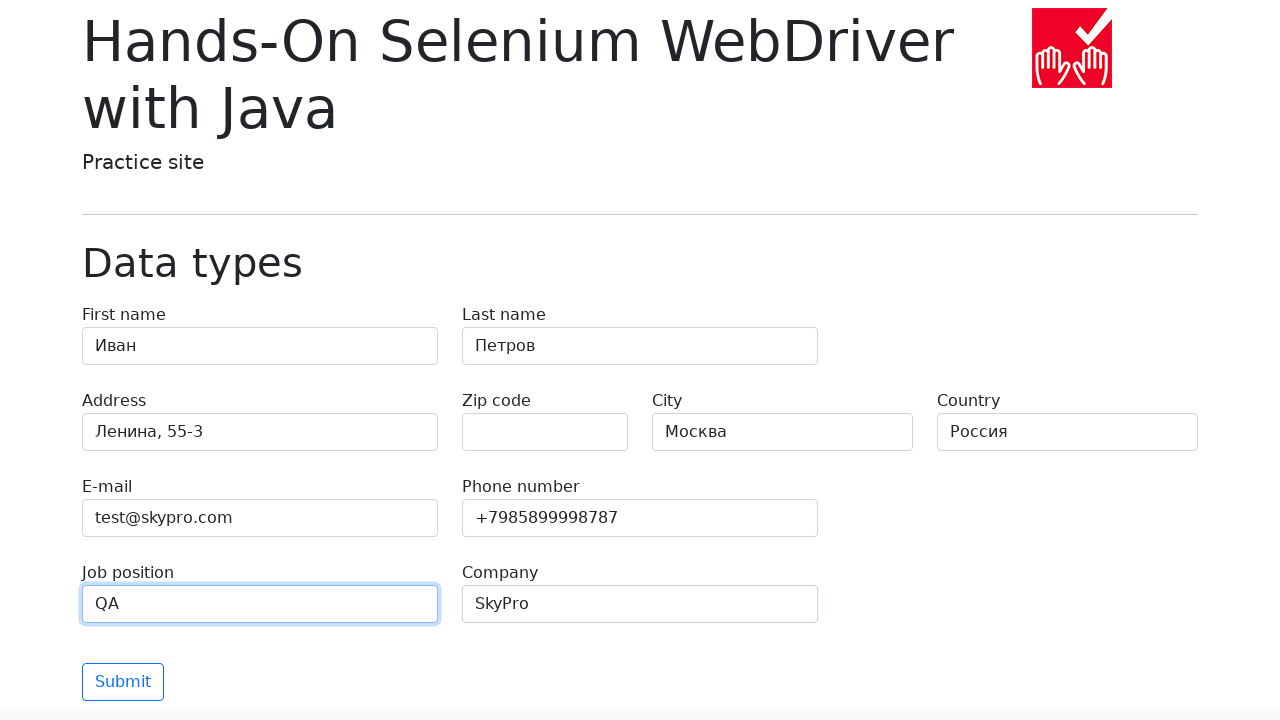

Clicked submit button to submit the form at (123, 682) on button[type='submit']
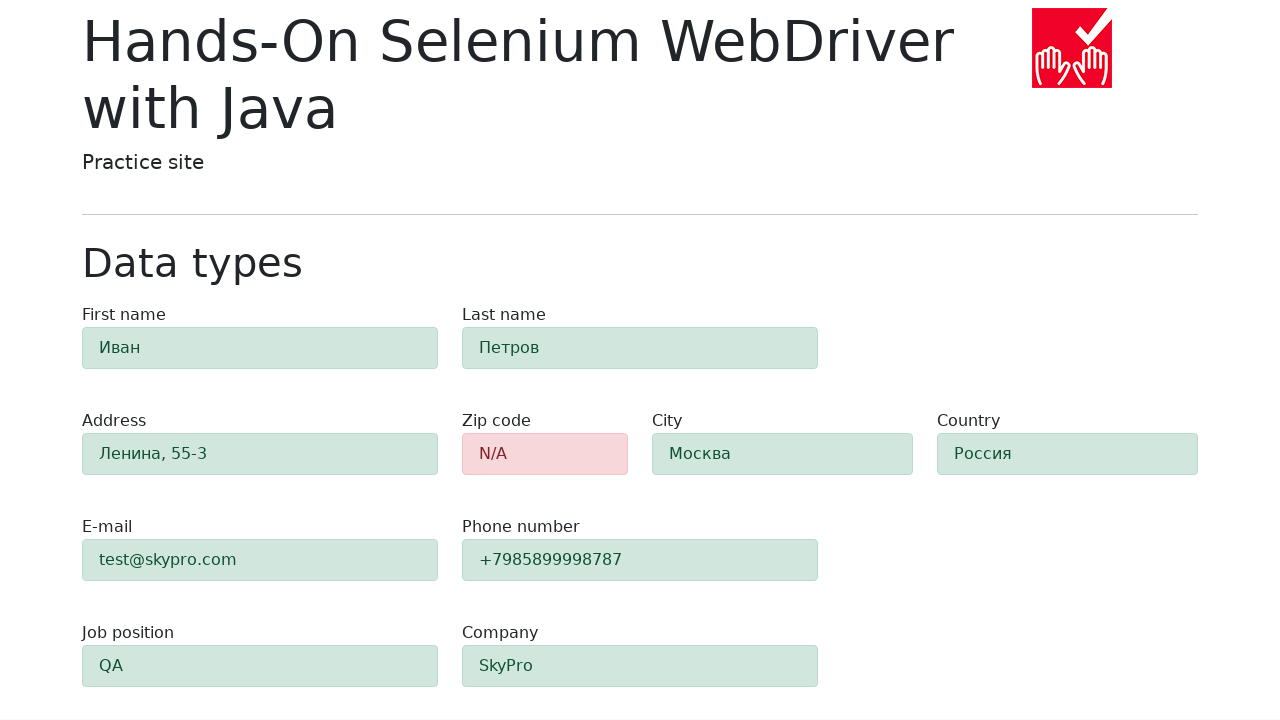

Form validation results appeared
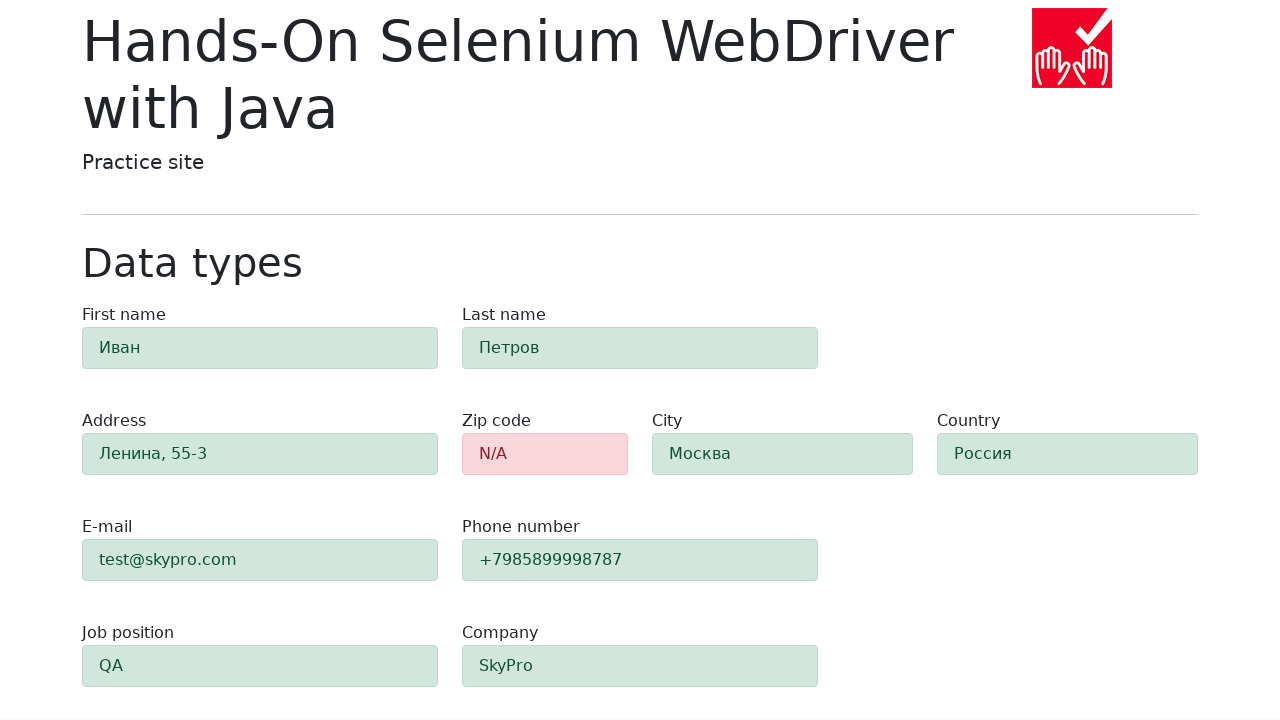

Verified first name field has success styling (alert-success)
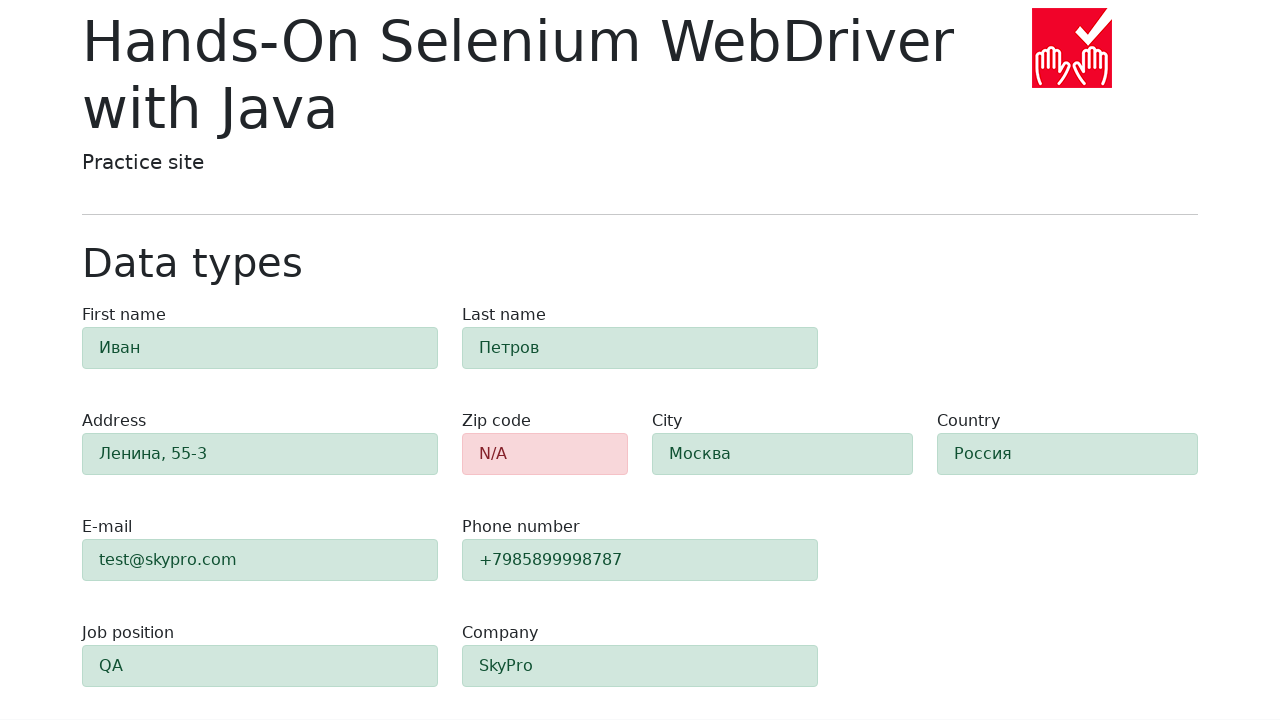

Verified last name field has success styling (alert-success)
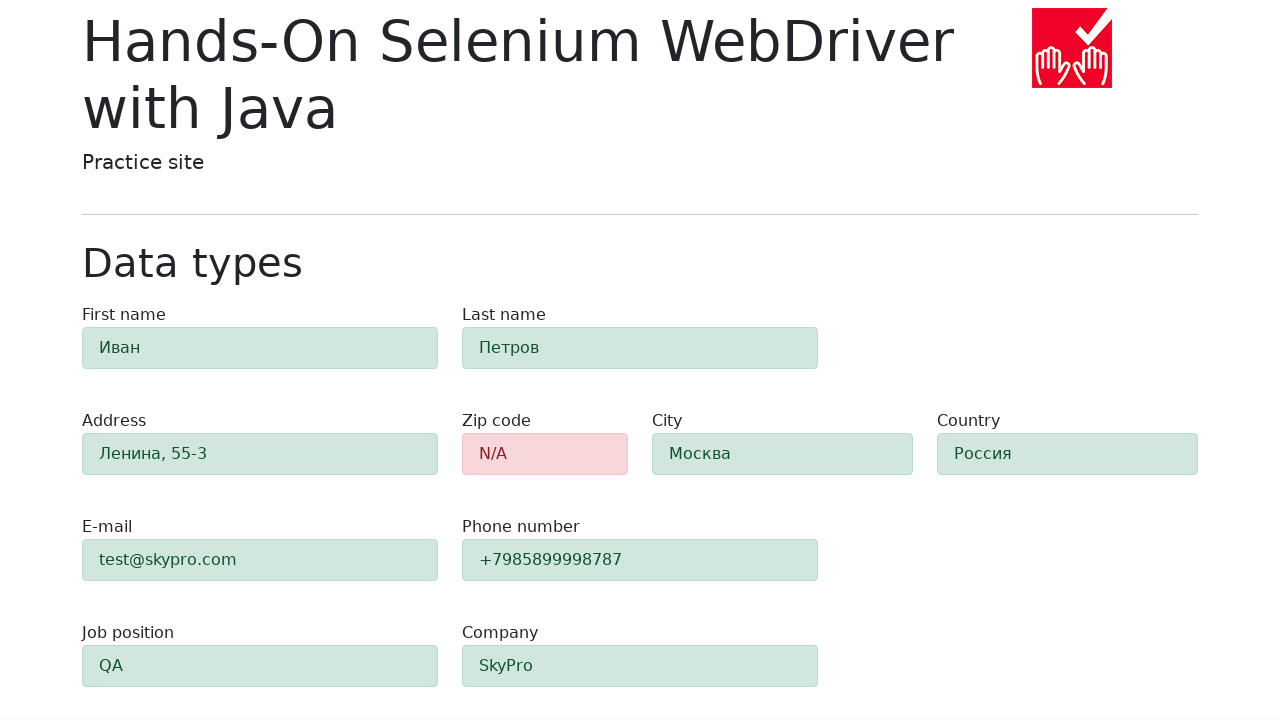

Verified address field has success styling (alert-success)
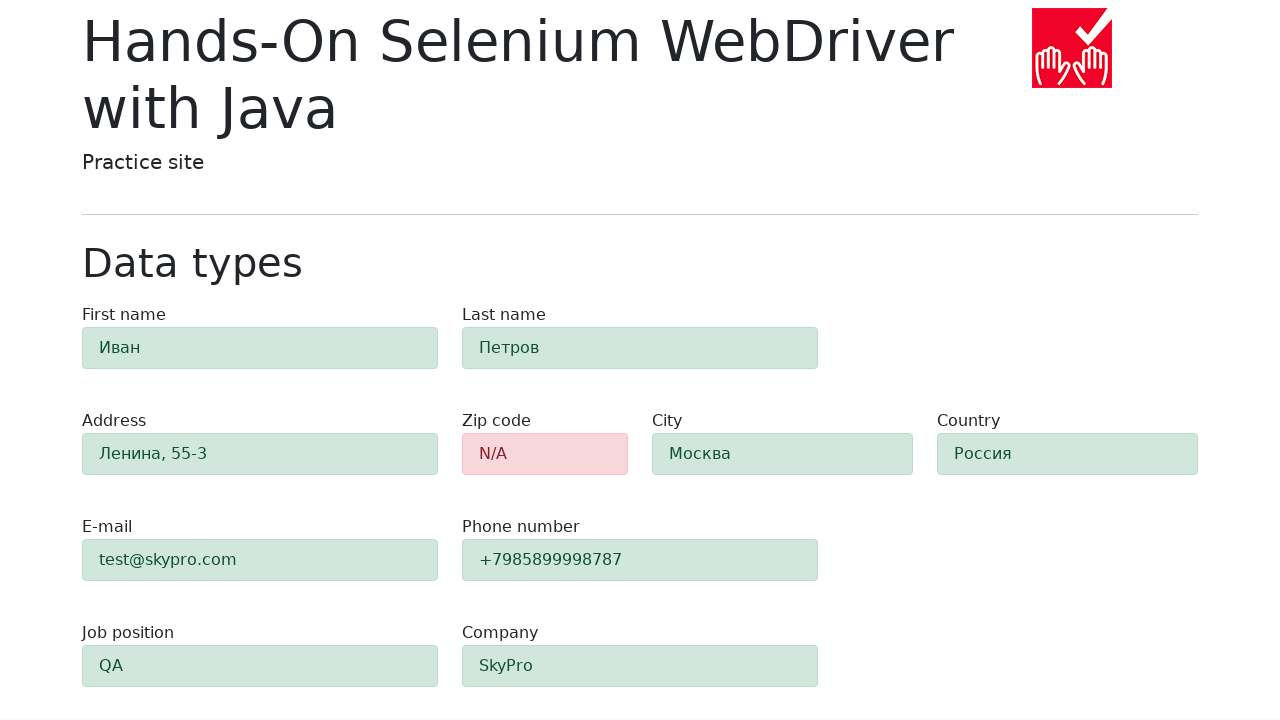

Verified email field has success styling (alert-success)
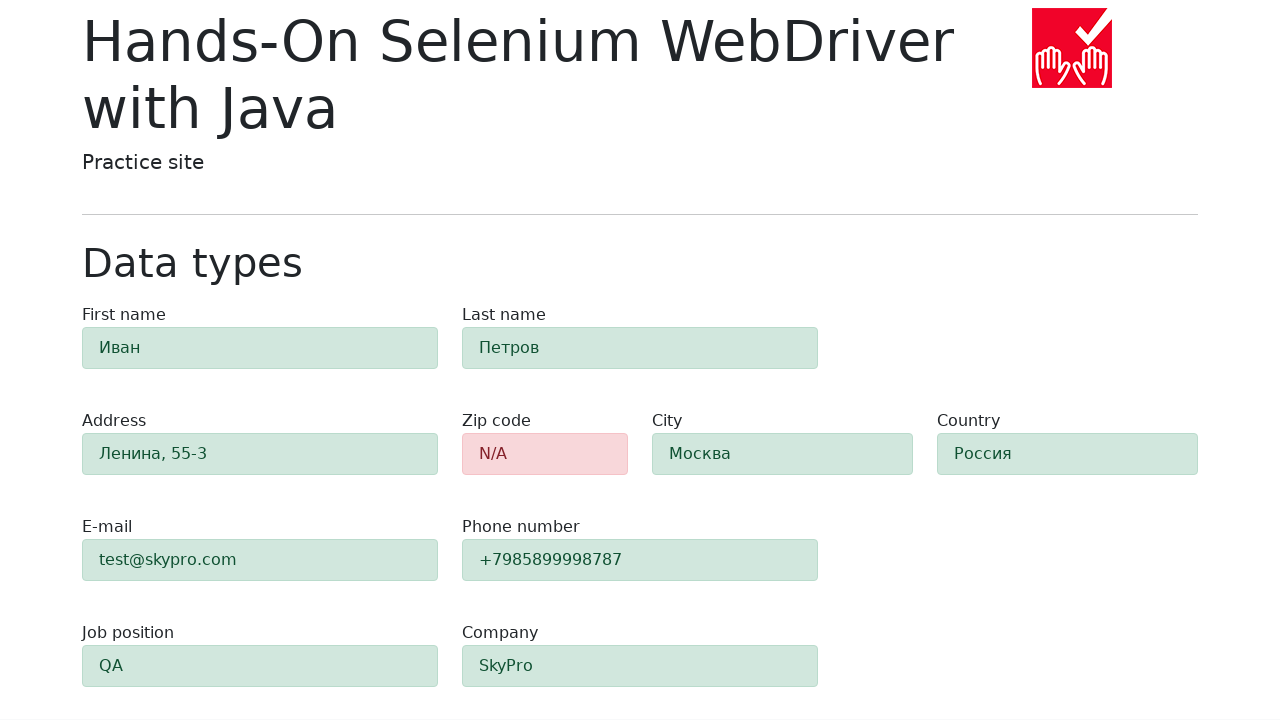

Verified phone field has success styling (alert-success)
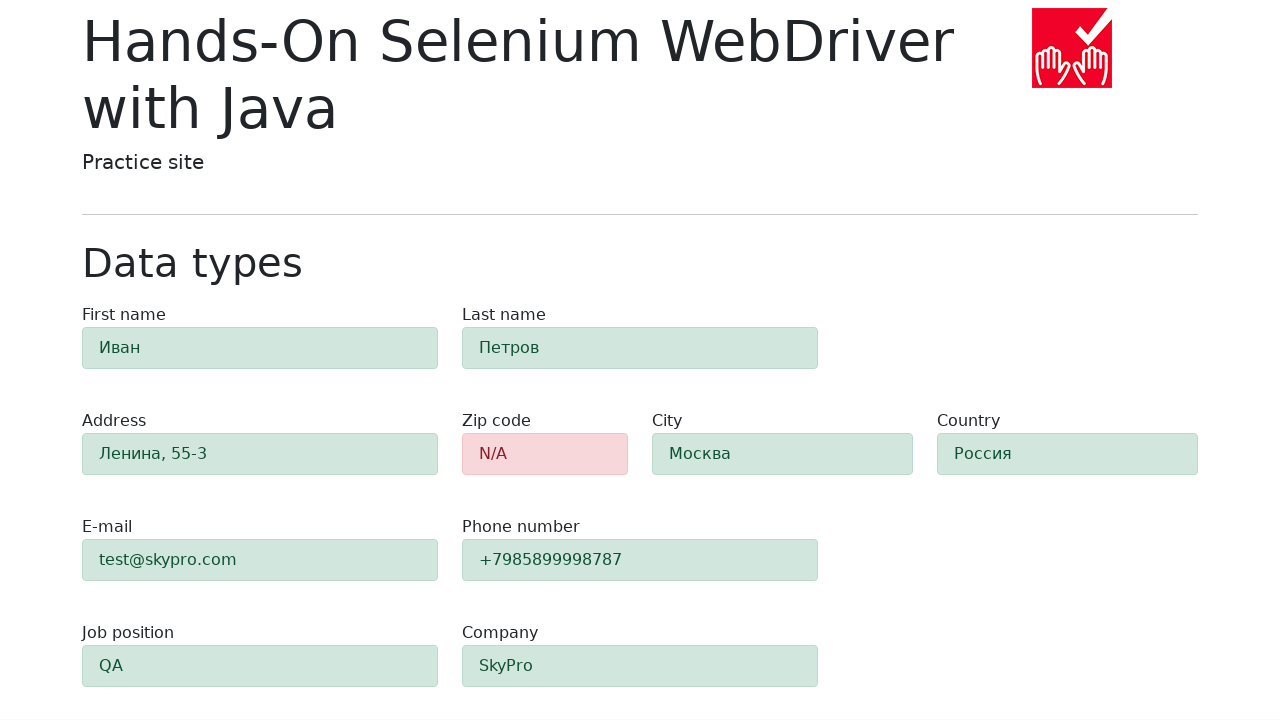

Verified city field has success styling (alert-success)
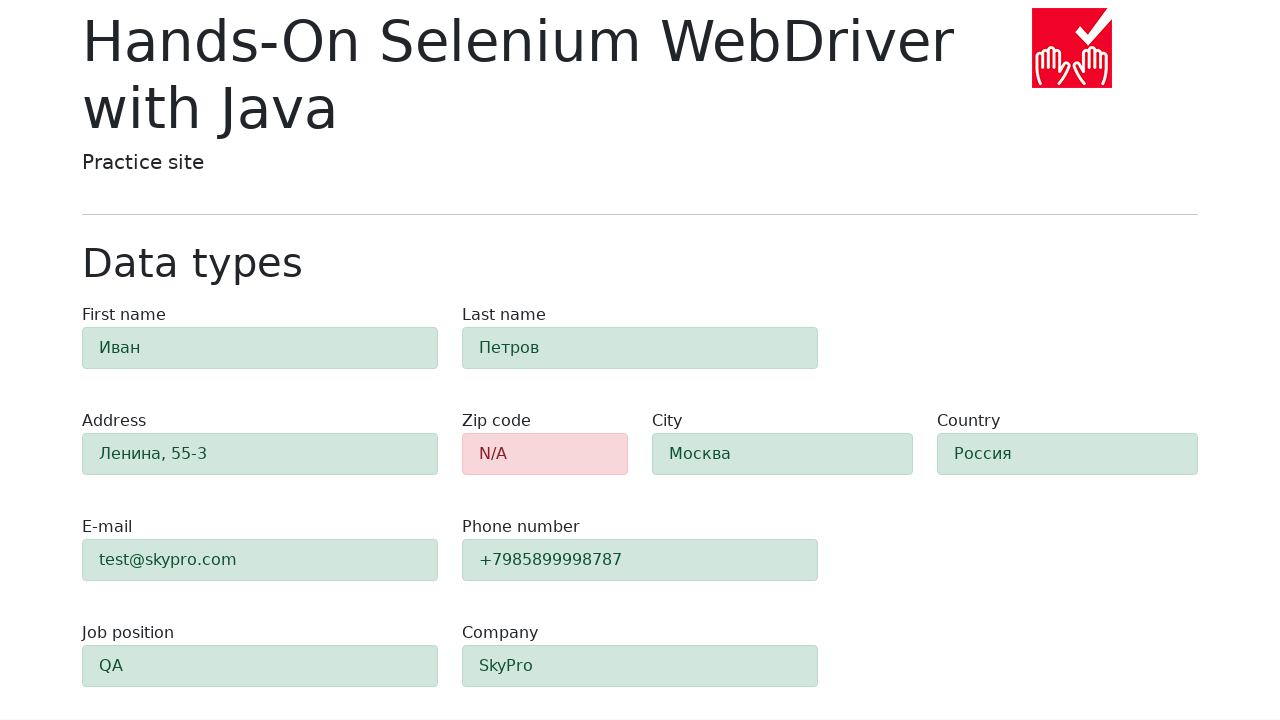

Verified country field has success styling (alert-success)
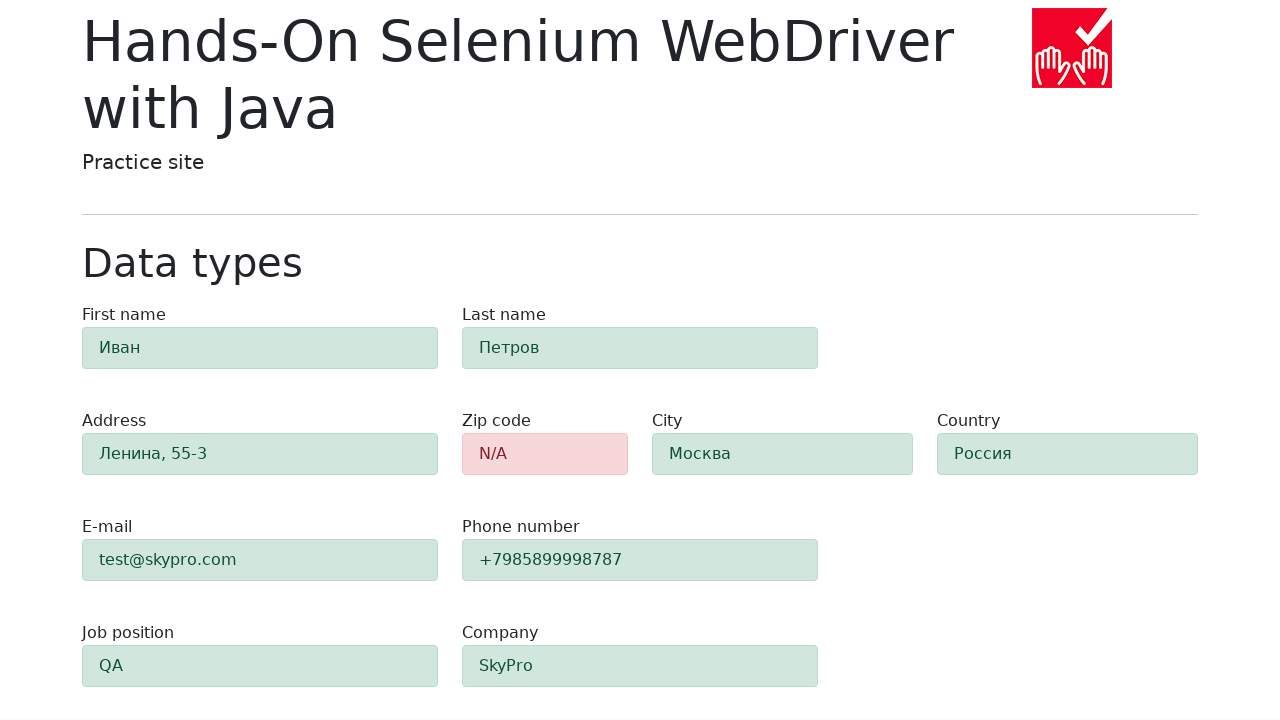

Verified job position field has success styling (alert-success)
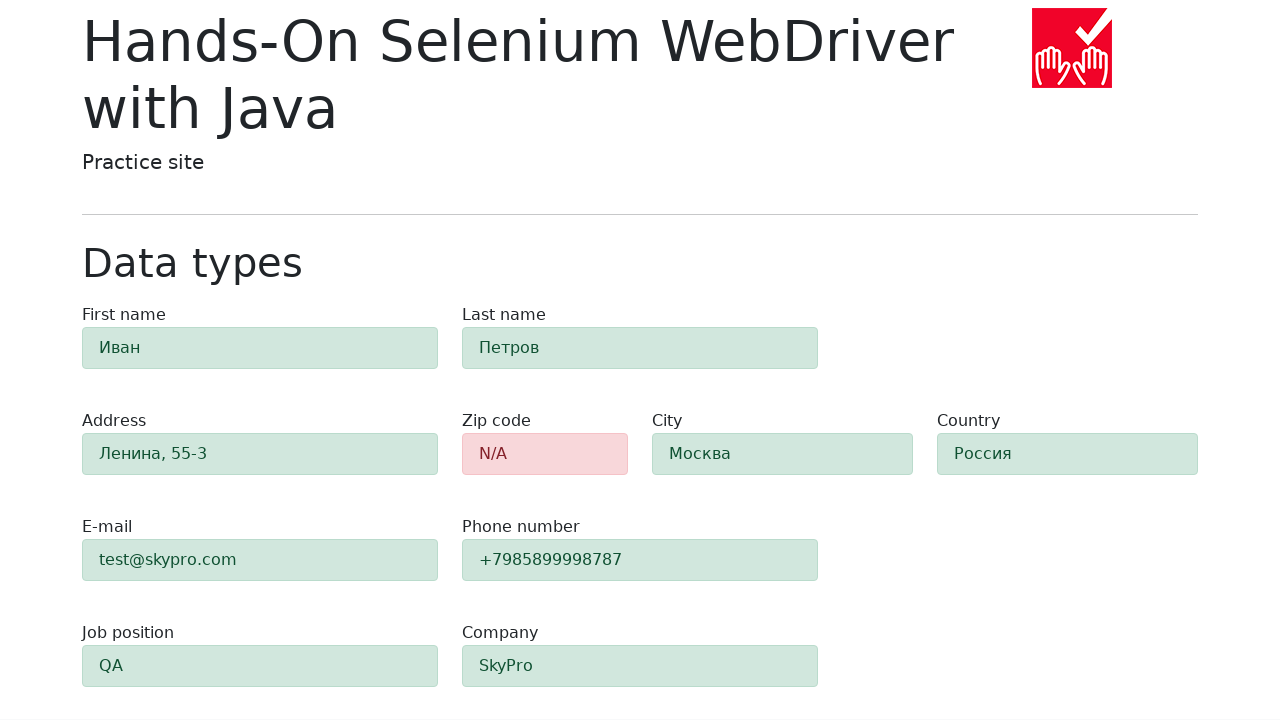

Verified company field has success styling (alert-success)
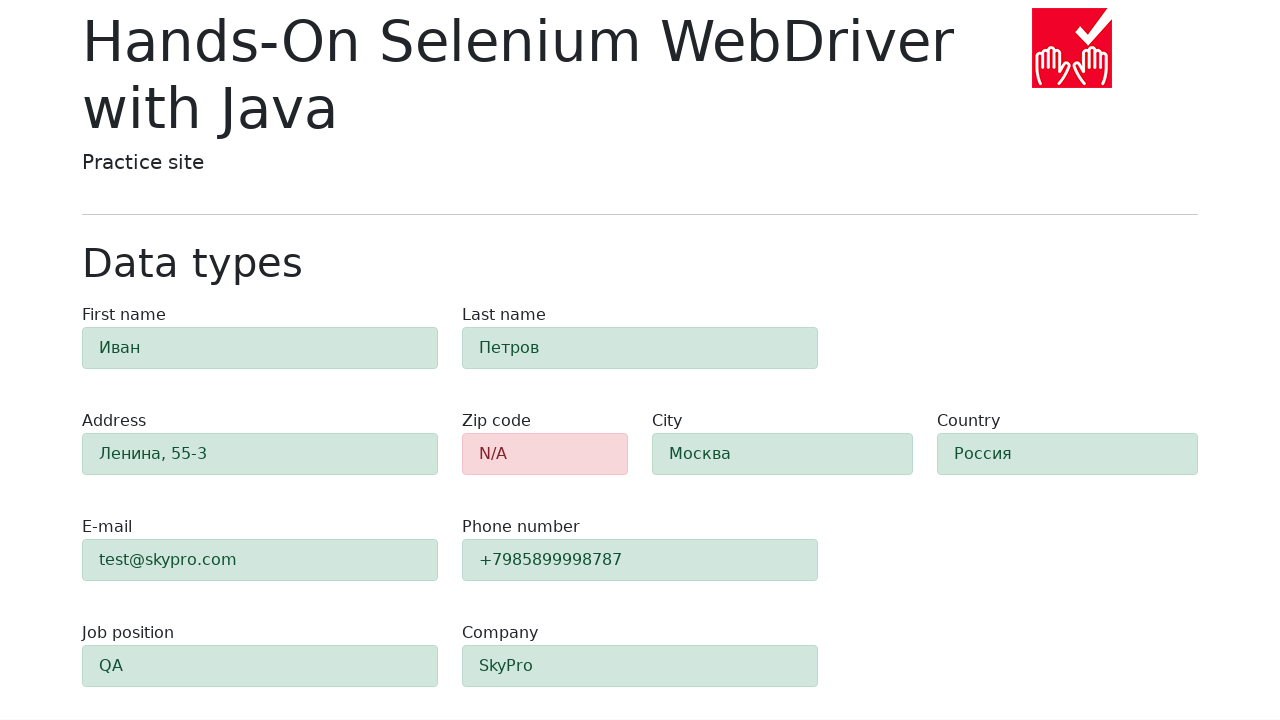

Verified zip-code field has error styling (alert-danger) due to being empty
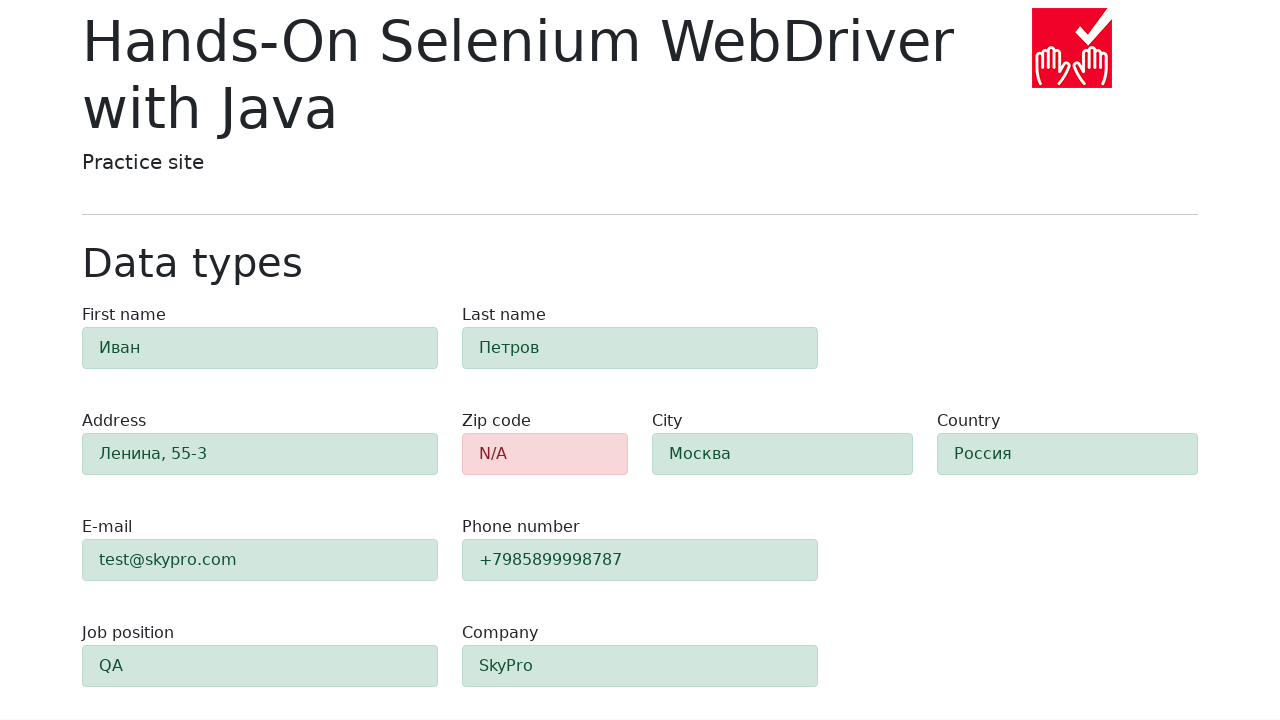

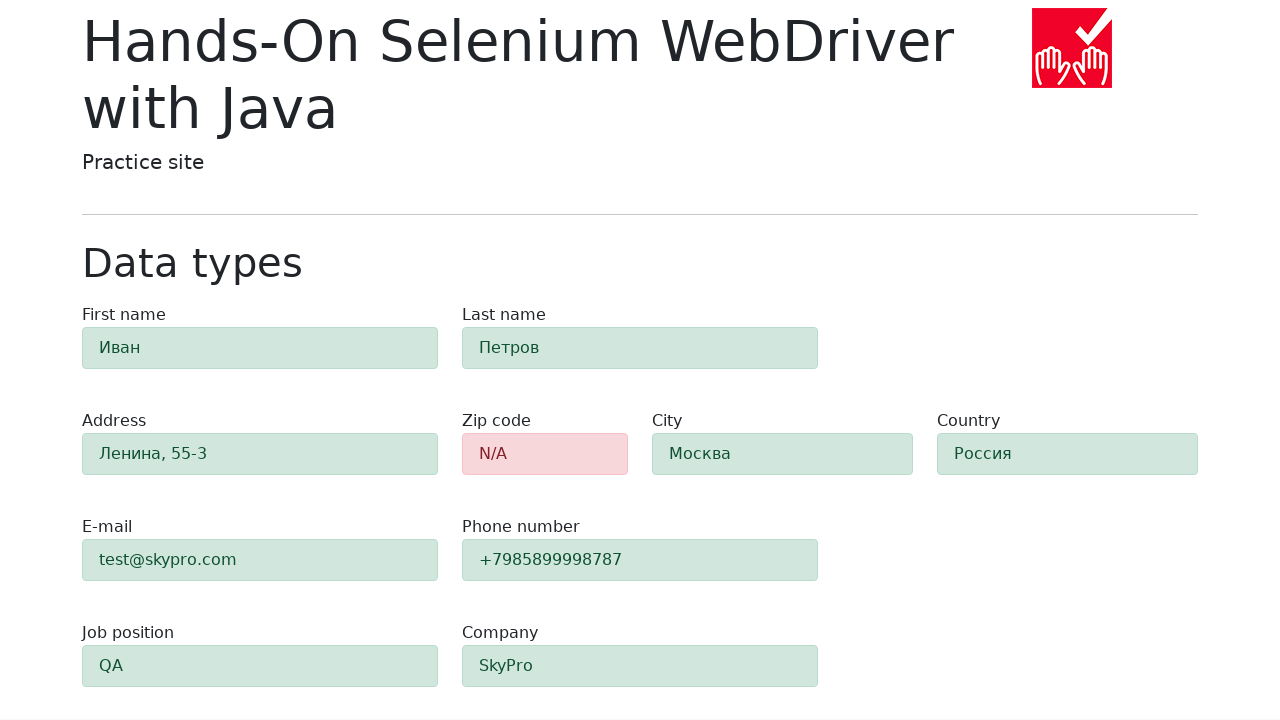